Tests right-click context menu functionality by performing a context click on a button element

Starting URL: https://swisnl.github.io/jQuery-contextMenu/demo.html

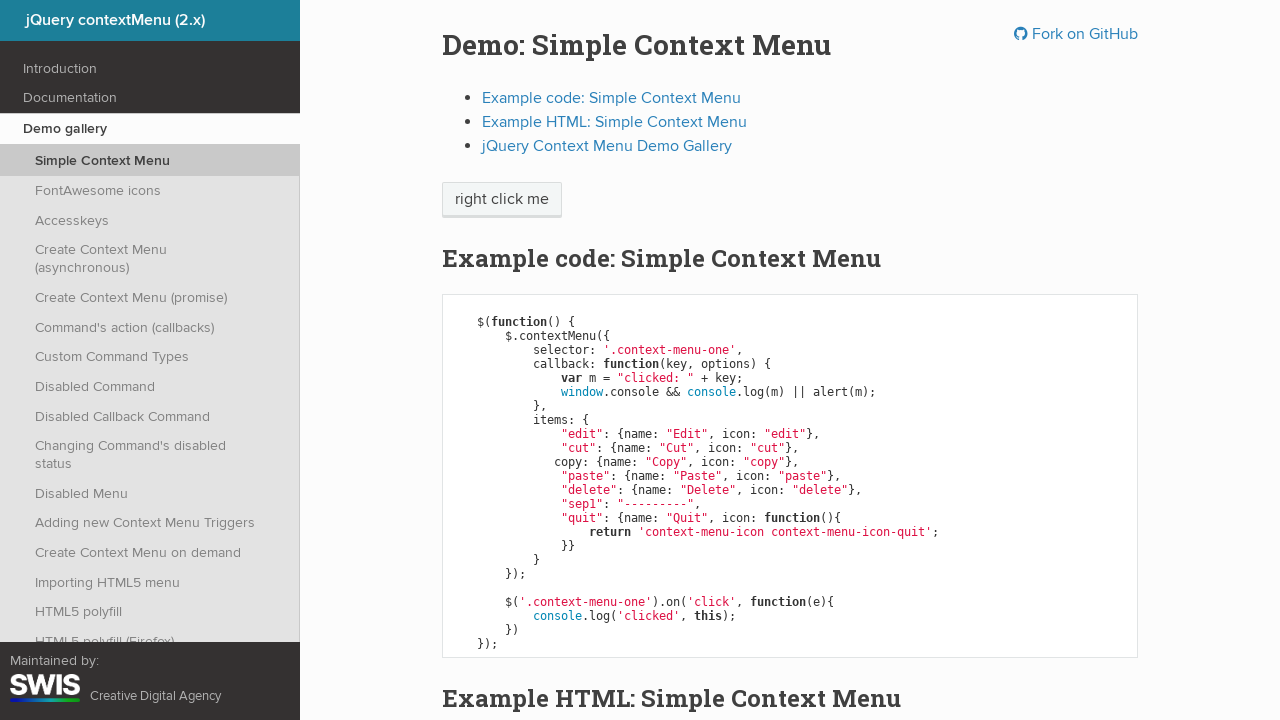

Located button element for context menu
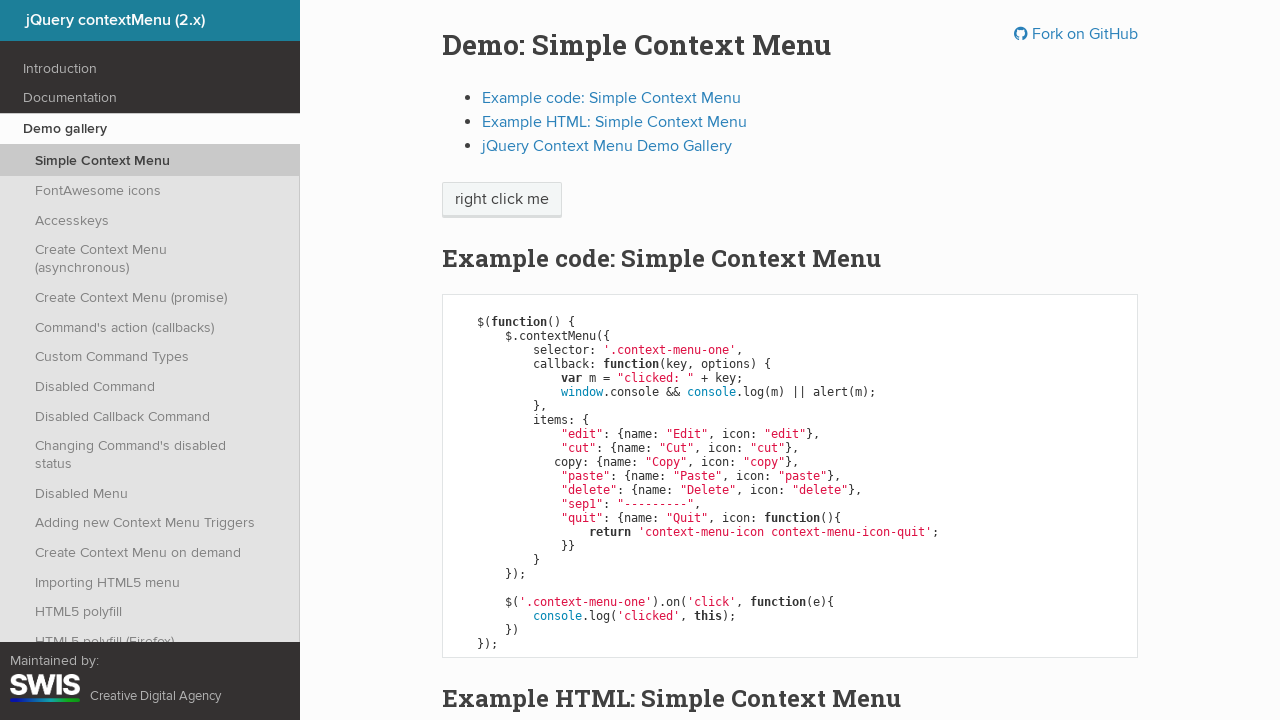

Performed right-click on button element at (502, 200) on span.context-menu-one.btn.btn-neutral
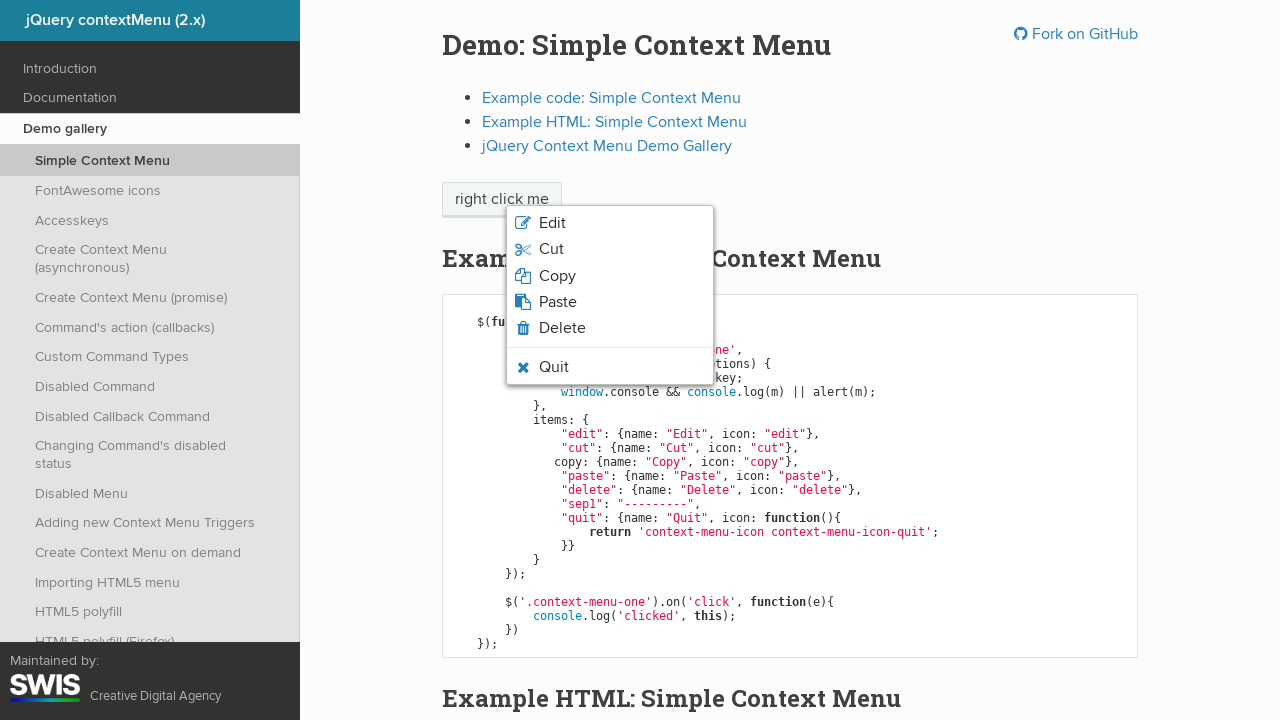

Waited for context menu to appear
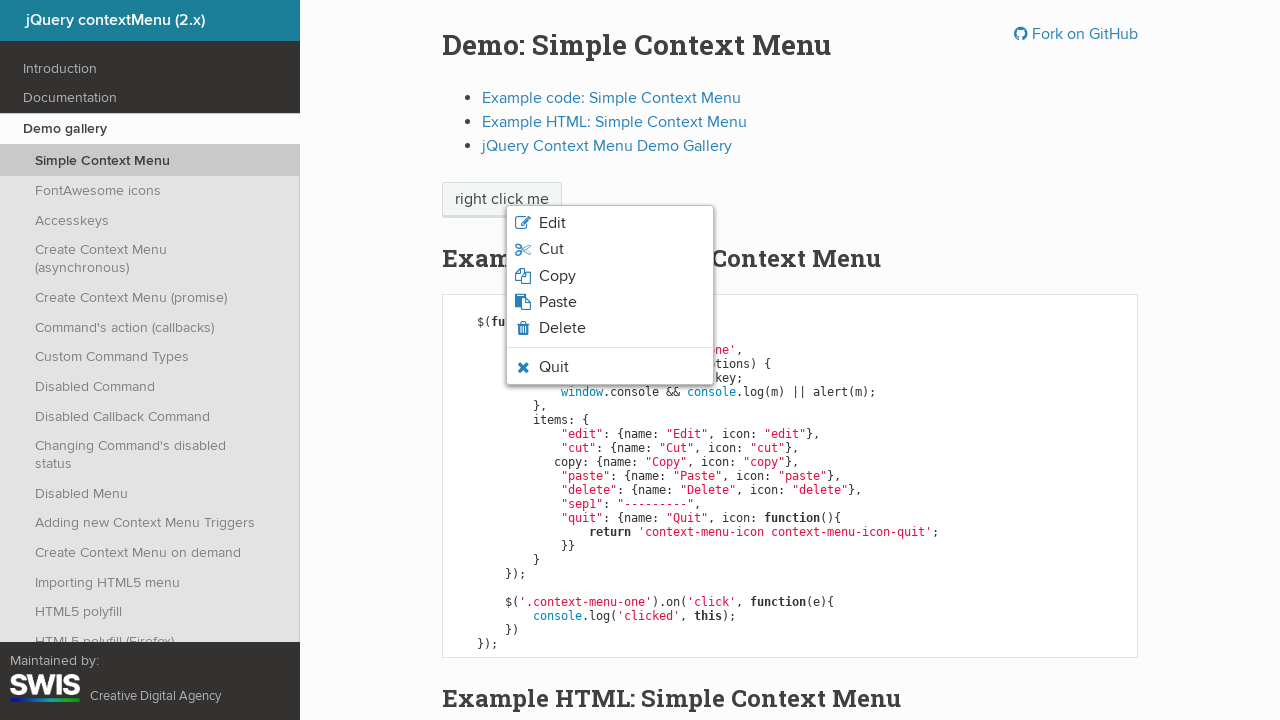

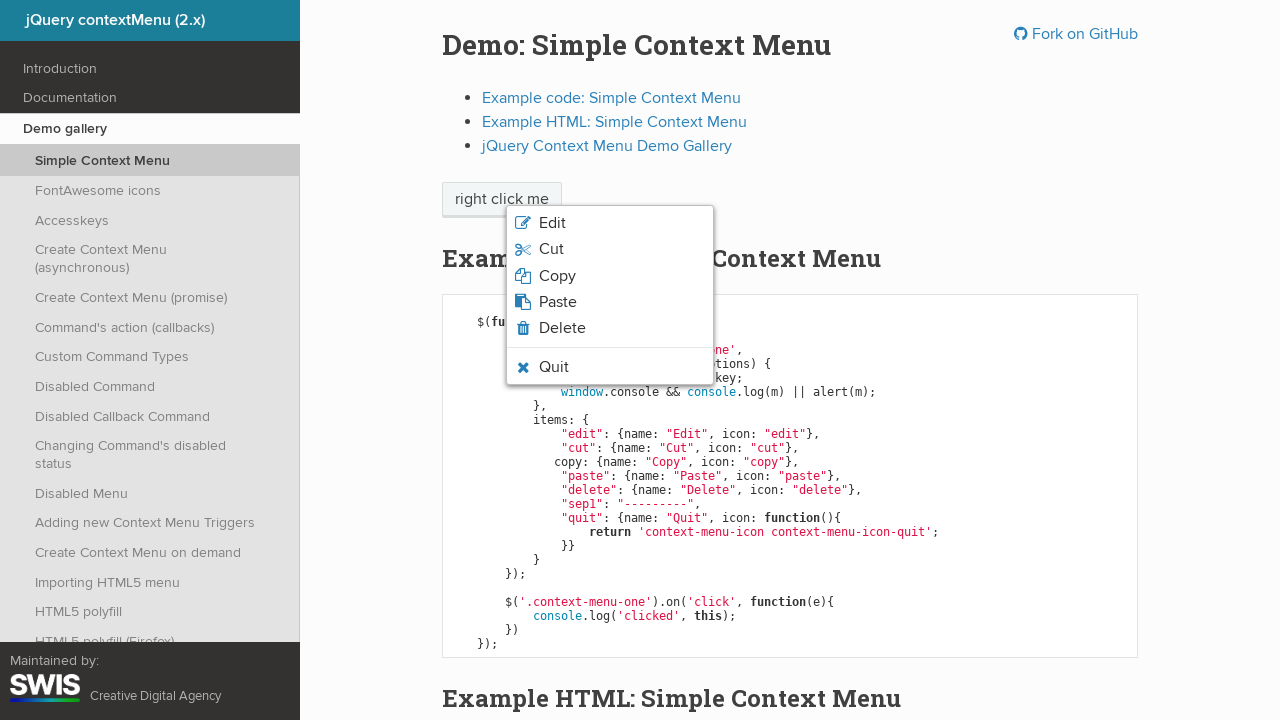